Tests bootstrap dropdown functionality by clicking to open the dropdown menu and verifying the dropdown options are accessible

Starting URL: https://seleniumpractise.blogspot.com/2016/08/bootstrap-dropdown-example-for-selenium.html

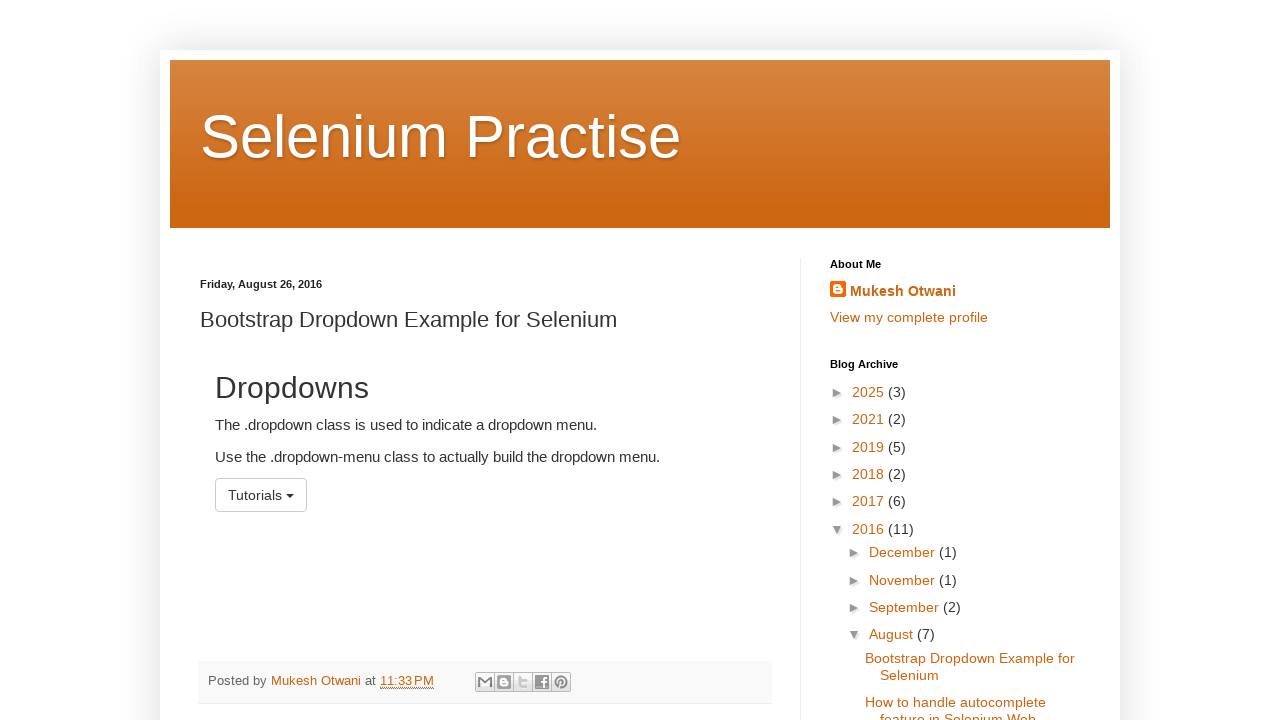

Clicked bootstrap dropdown menu to open it at (261, 495) on #menu1
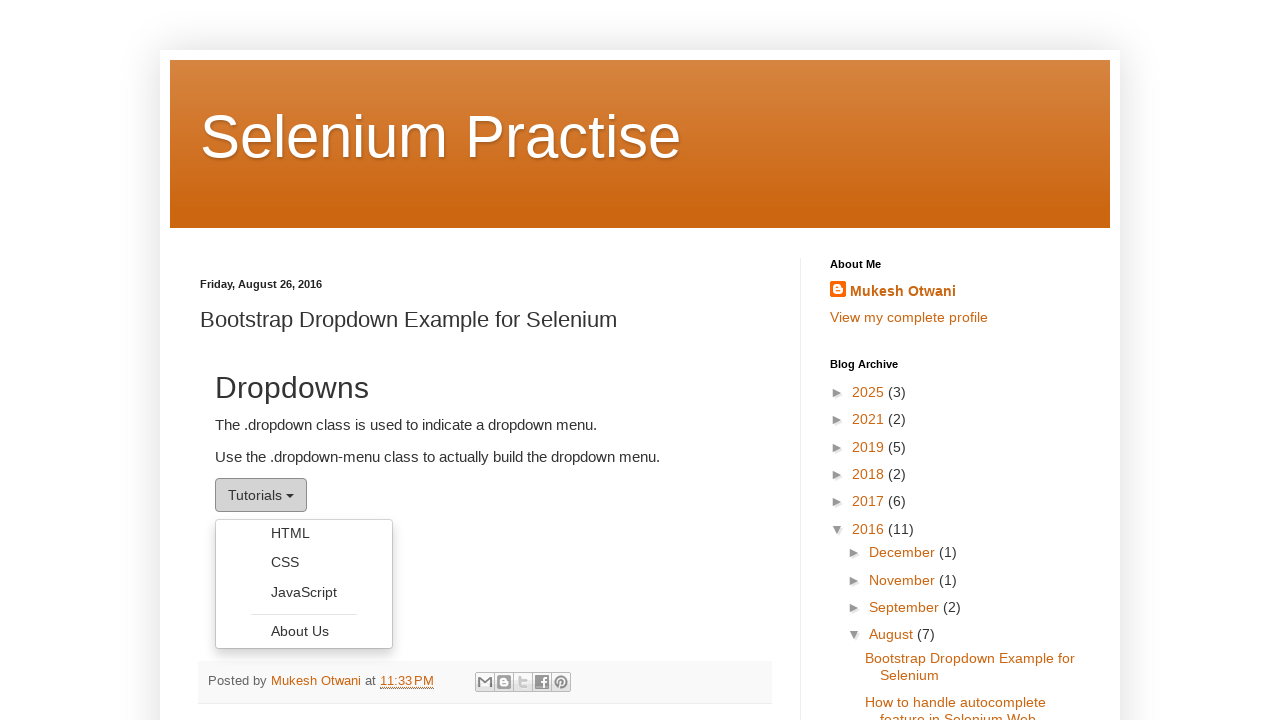

Dropdown menu appeared with options visible
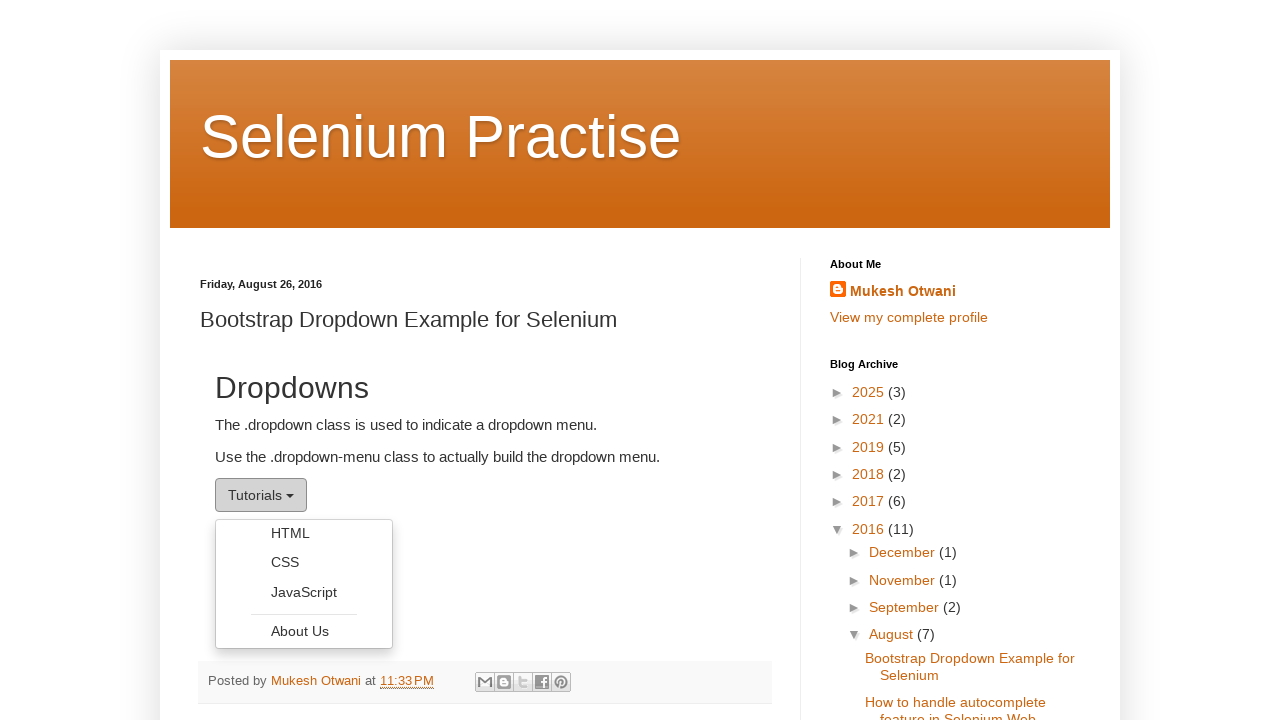

Located all dropdown menu items
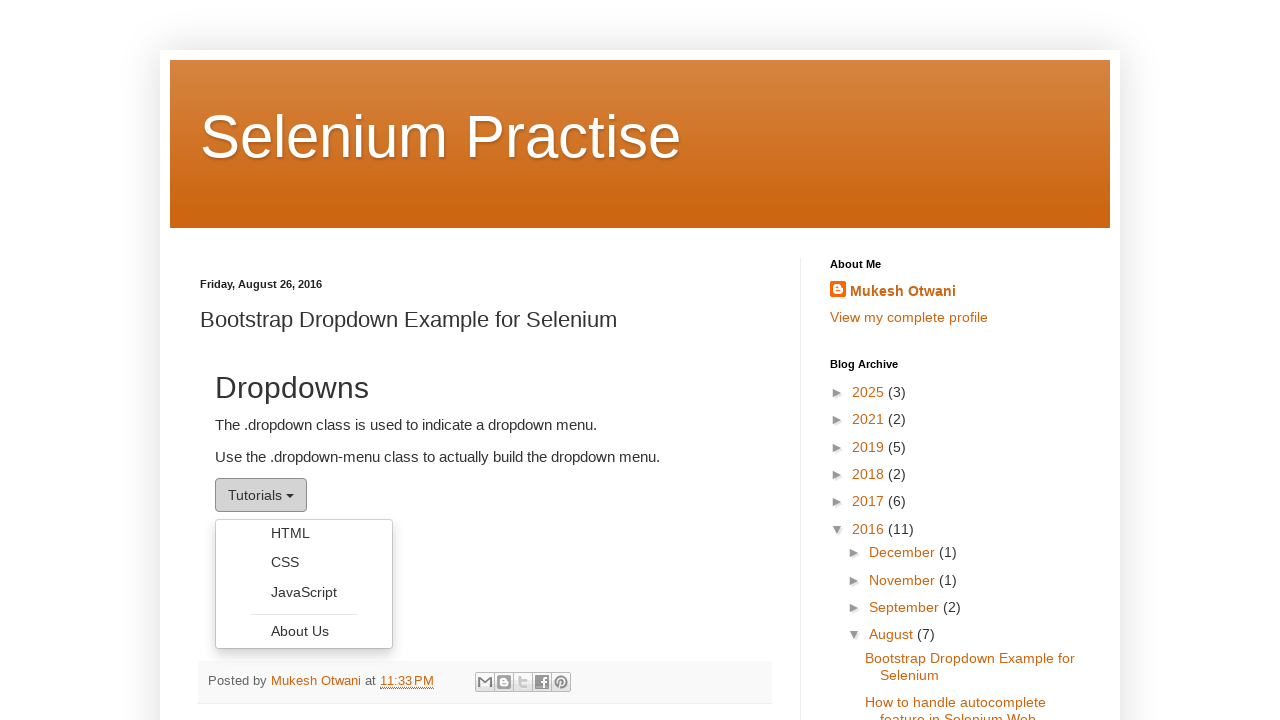

Verified first dropdown option is visible and accessible
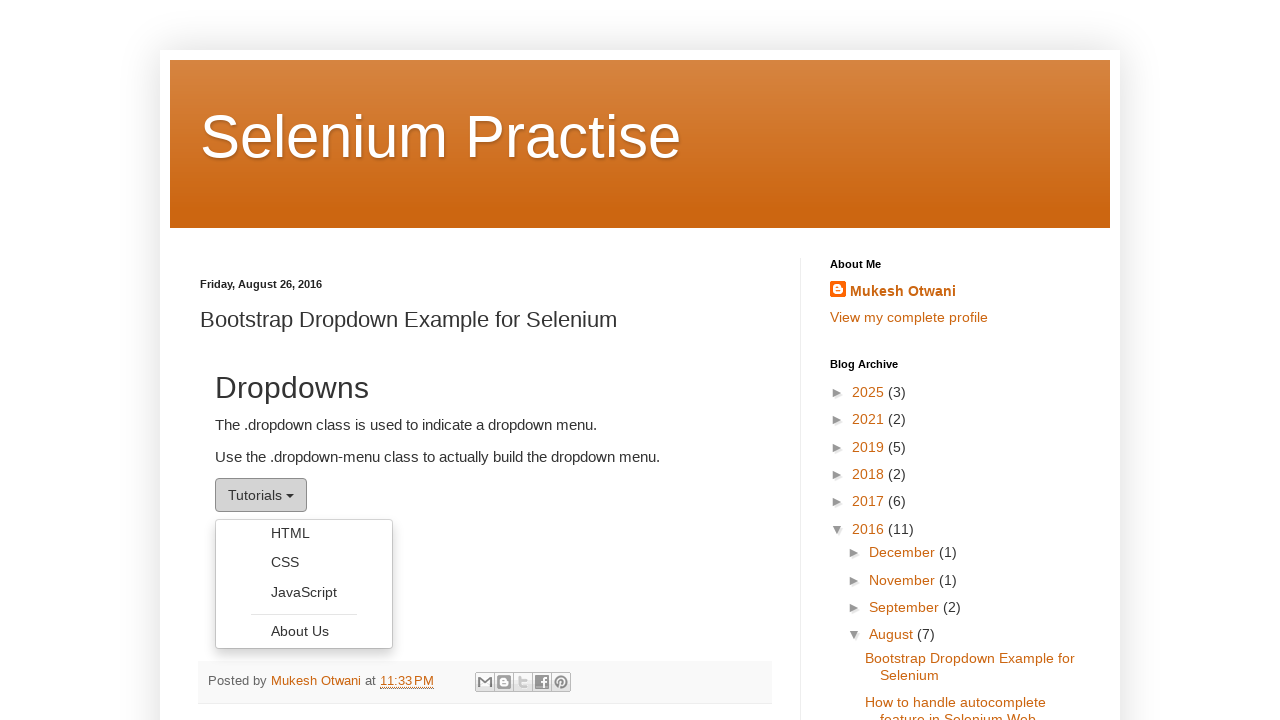

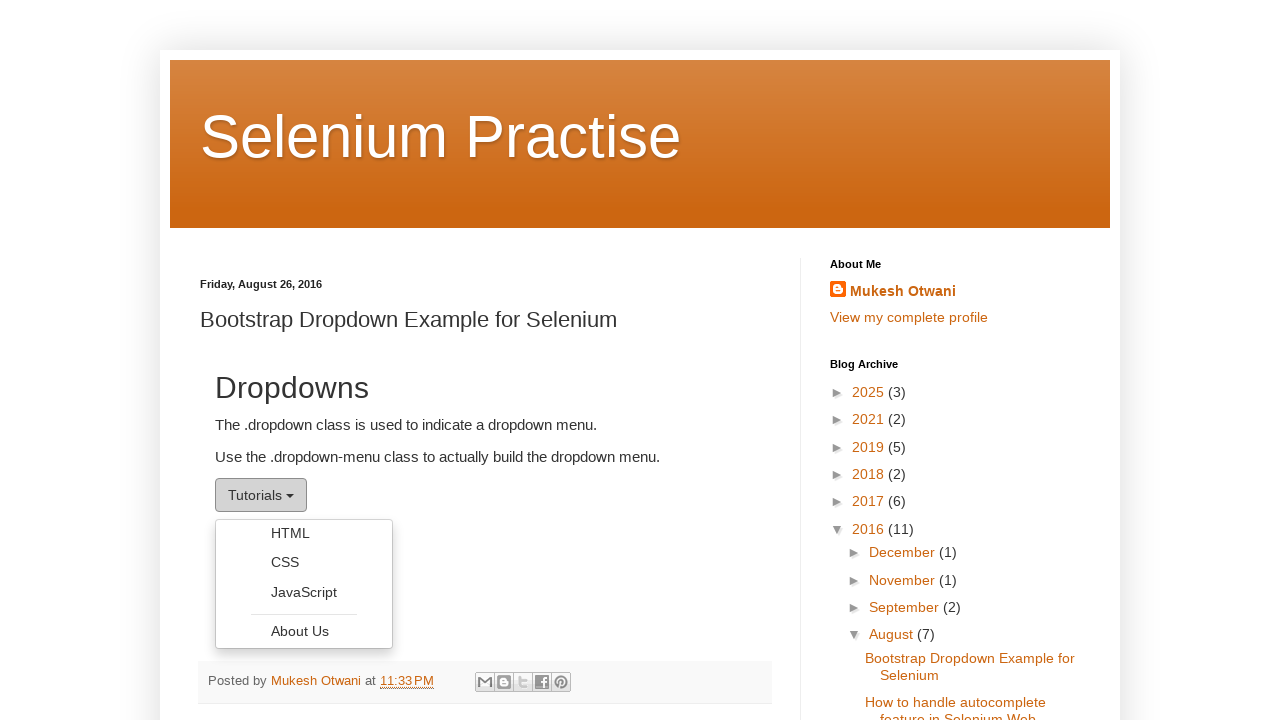